Tests marking all todo items as completed using the toggle all checkbox

Starting URL: https://demo.playwright.dev/todomvc

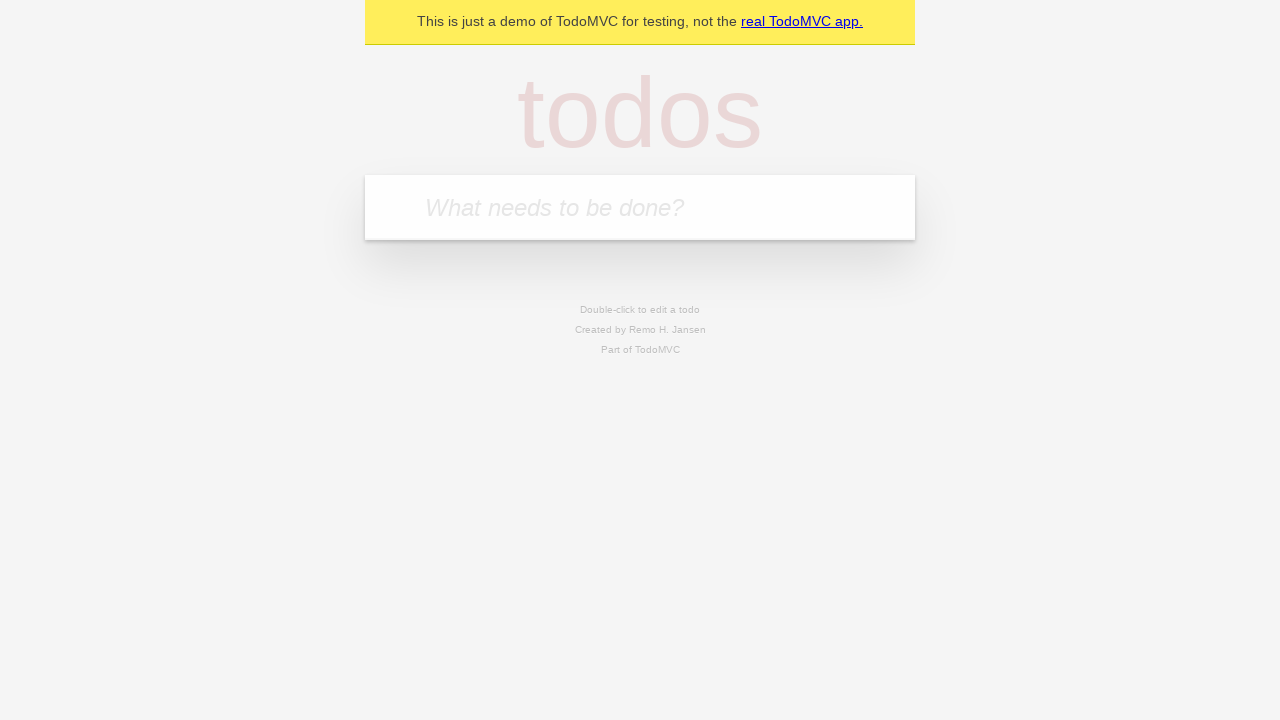

Filled todo input with 'buy some cheese' on internal:attr=[placeholder="What needs to be done?"i]
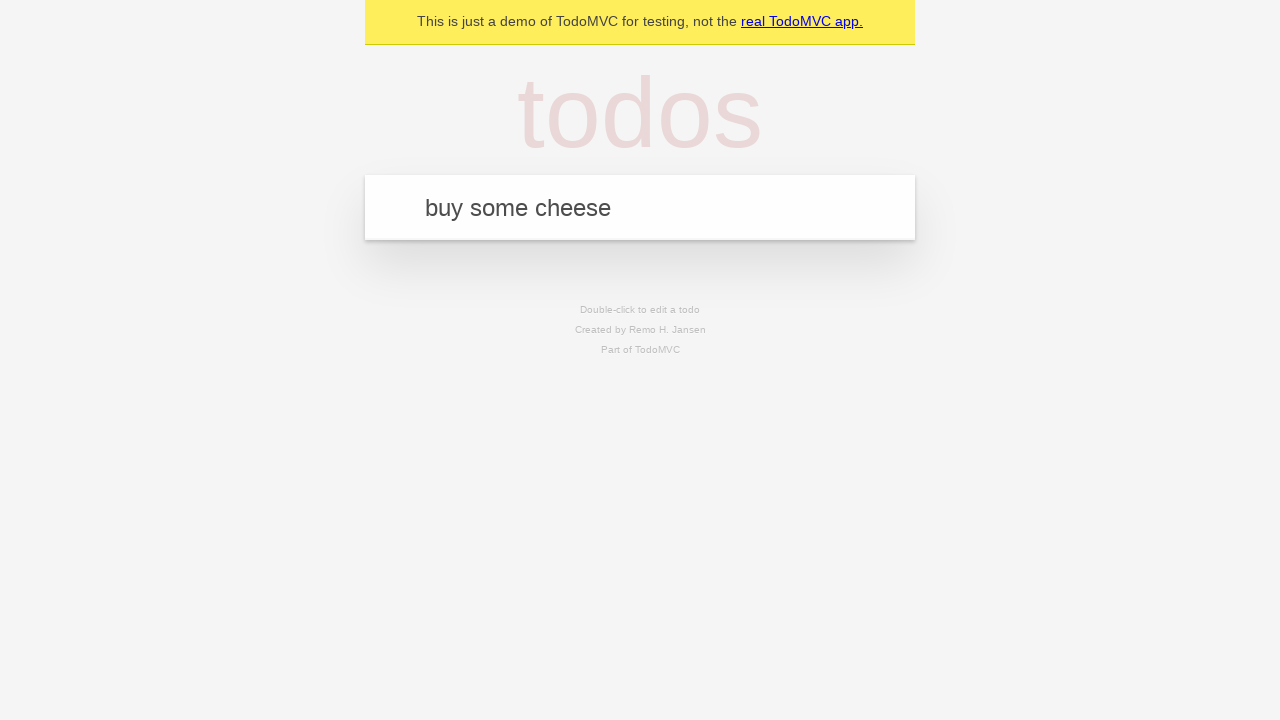

Pressed Enter to create first todo item on internal:attr=[placeholder="What needs to be done?"i]
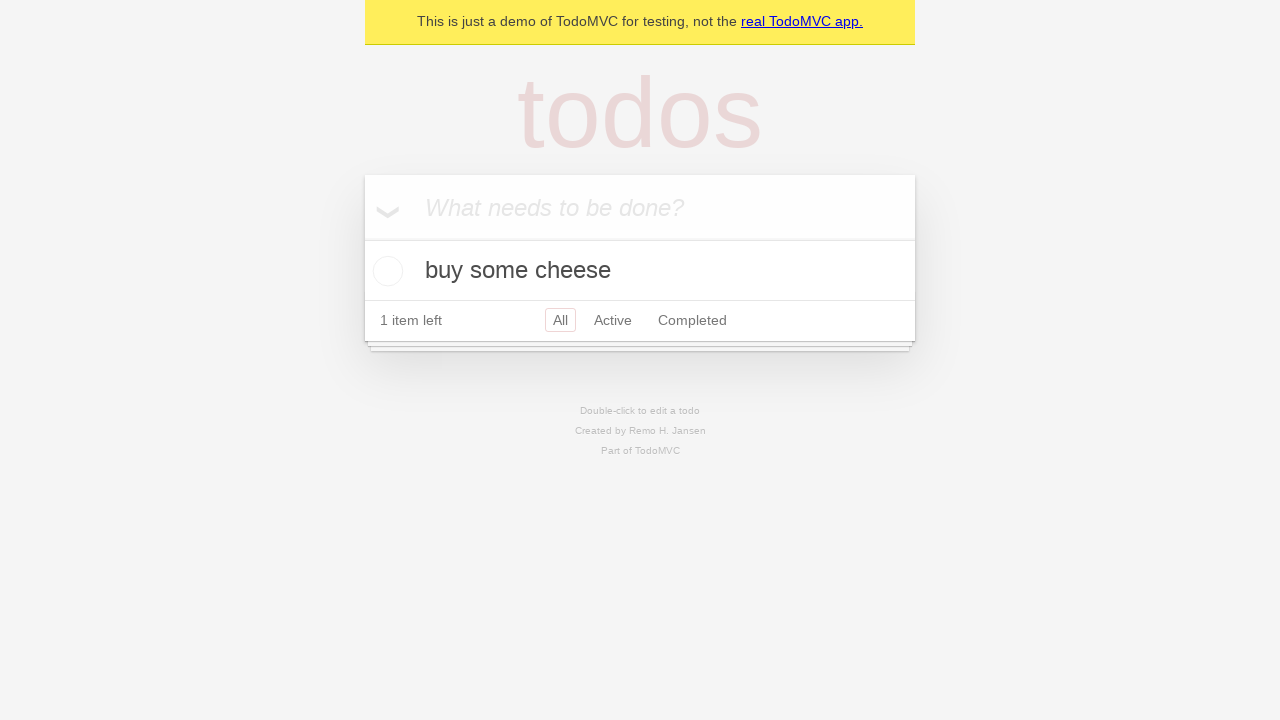

Filled todo input with 'feed the cat' on internal:attr=[placeholder="What needs to be done?"i]
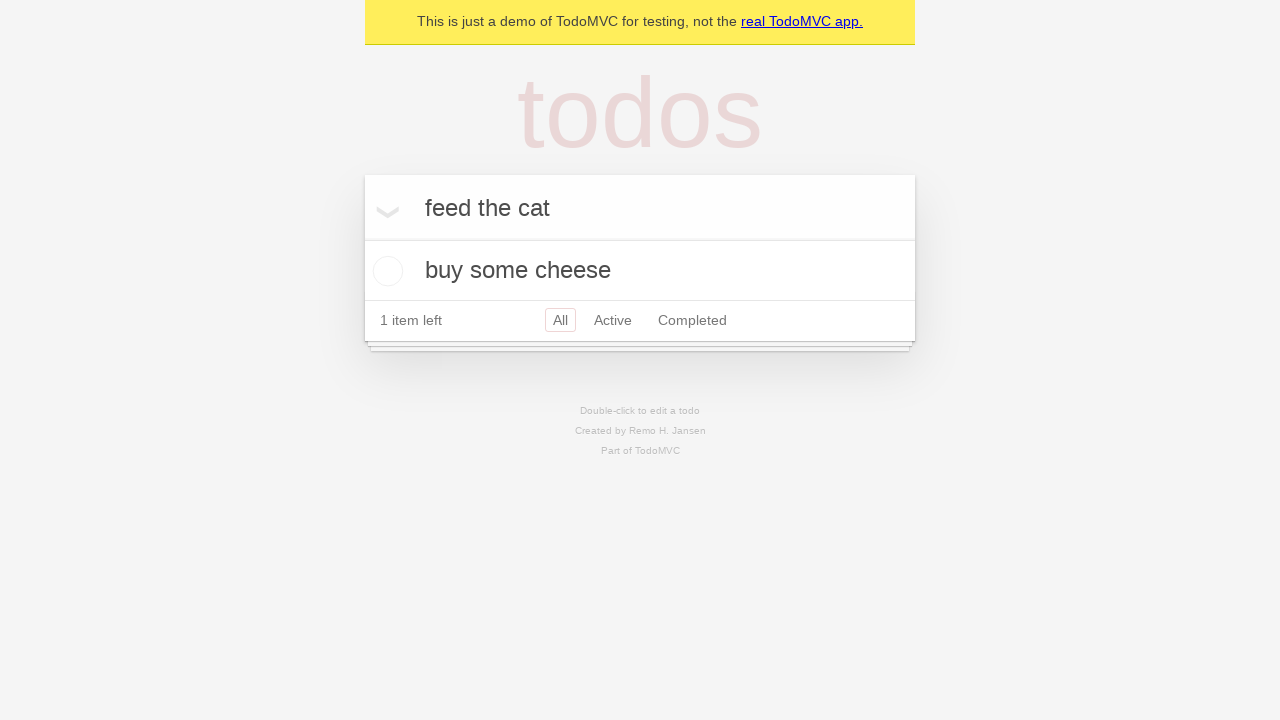

Pressed Enter to create second todo item on internal:attr=[placeholder="What needs to be done?"i]
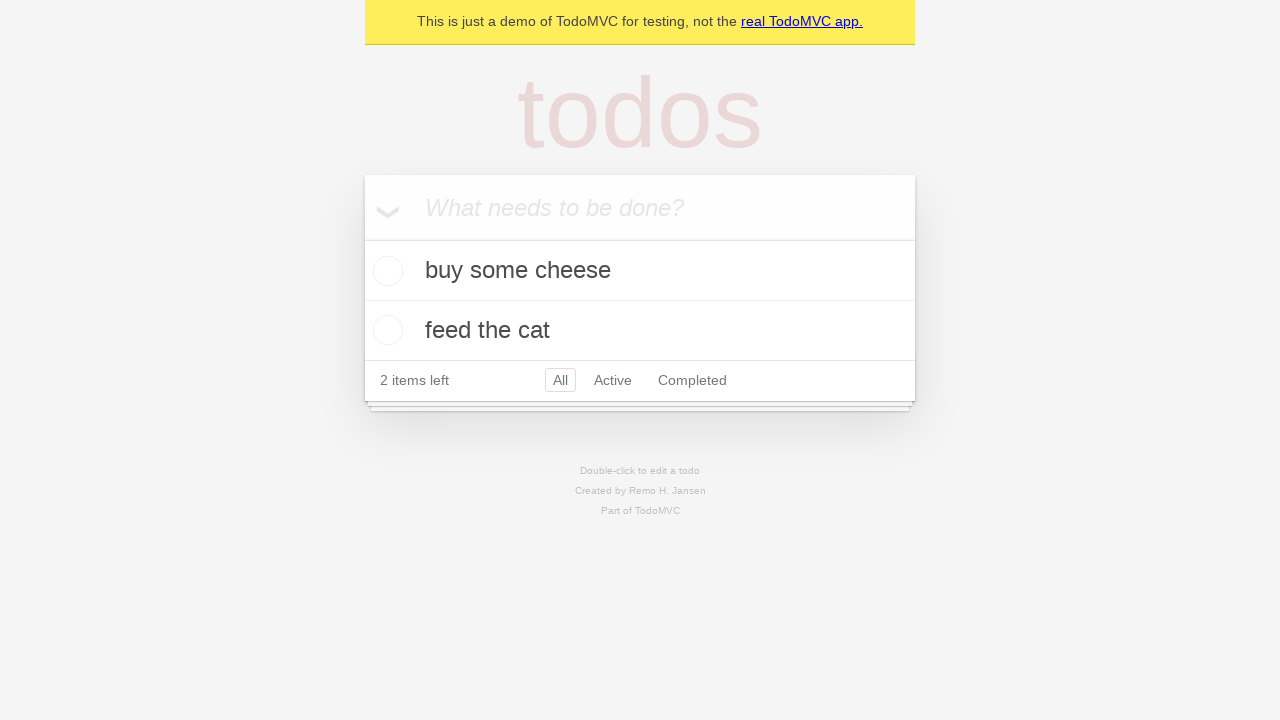

Filled todo input with 'book a doctors appointment' on internal:attr=[placeholder="What needs to be done?"i]
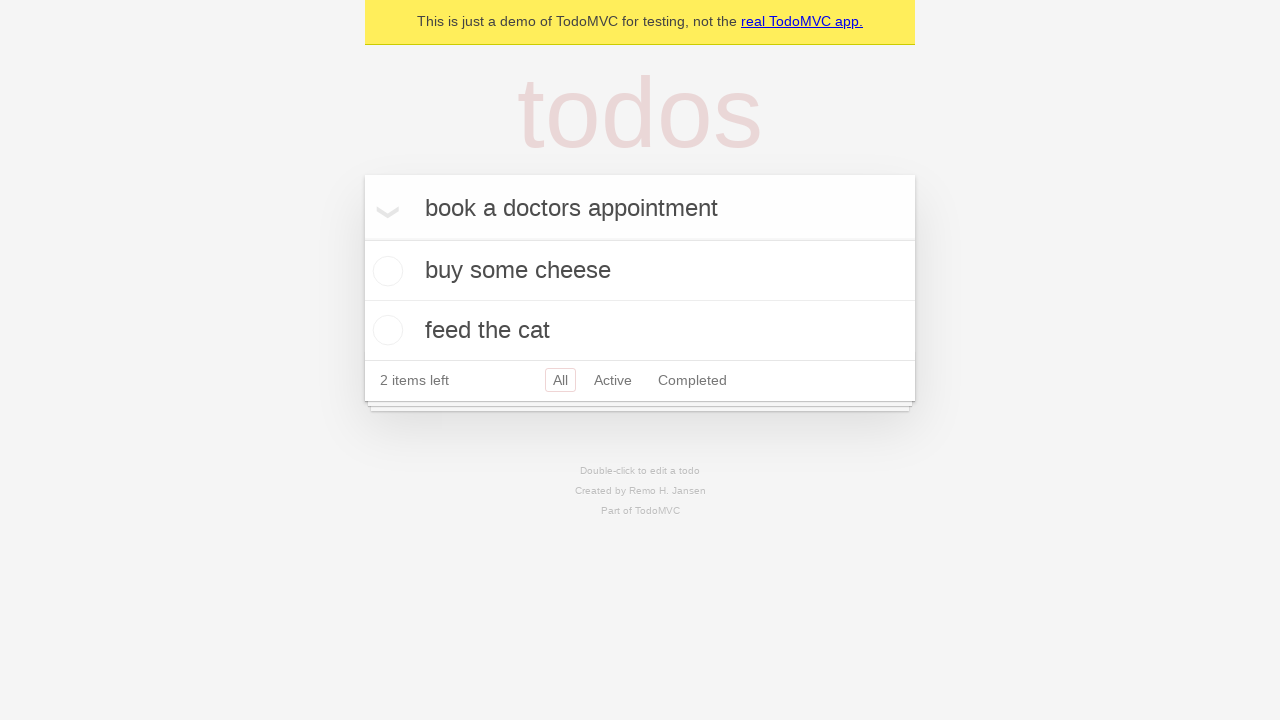

Pressed Enter to create third todo item on internal:attr=[placeholder="What needs to be done?"i]
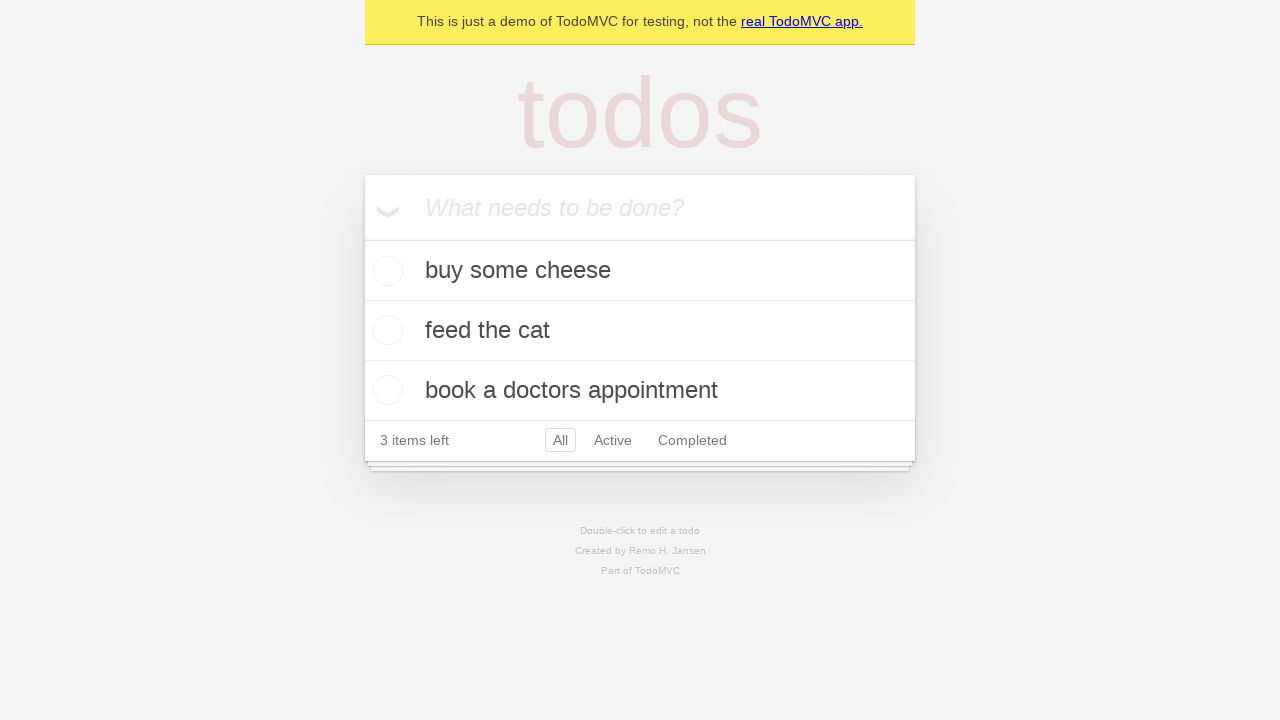

Checked 'Mark all as complete' checkbox to mark all todos as completed at (362, 238) on internal:label="Mark all as complete"i
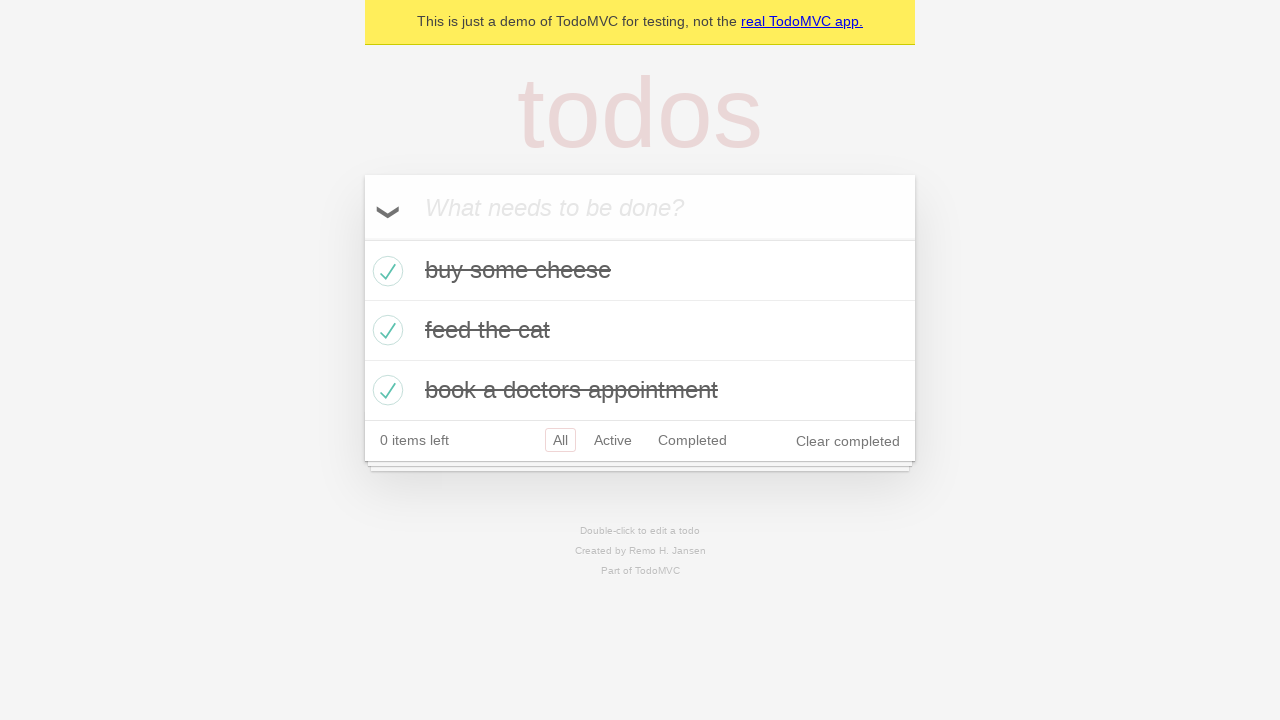

Verified all todo items are marked as completed
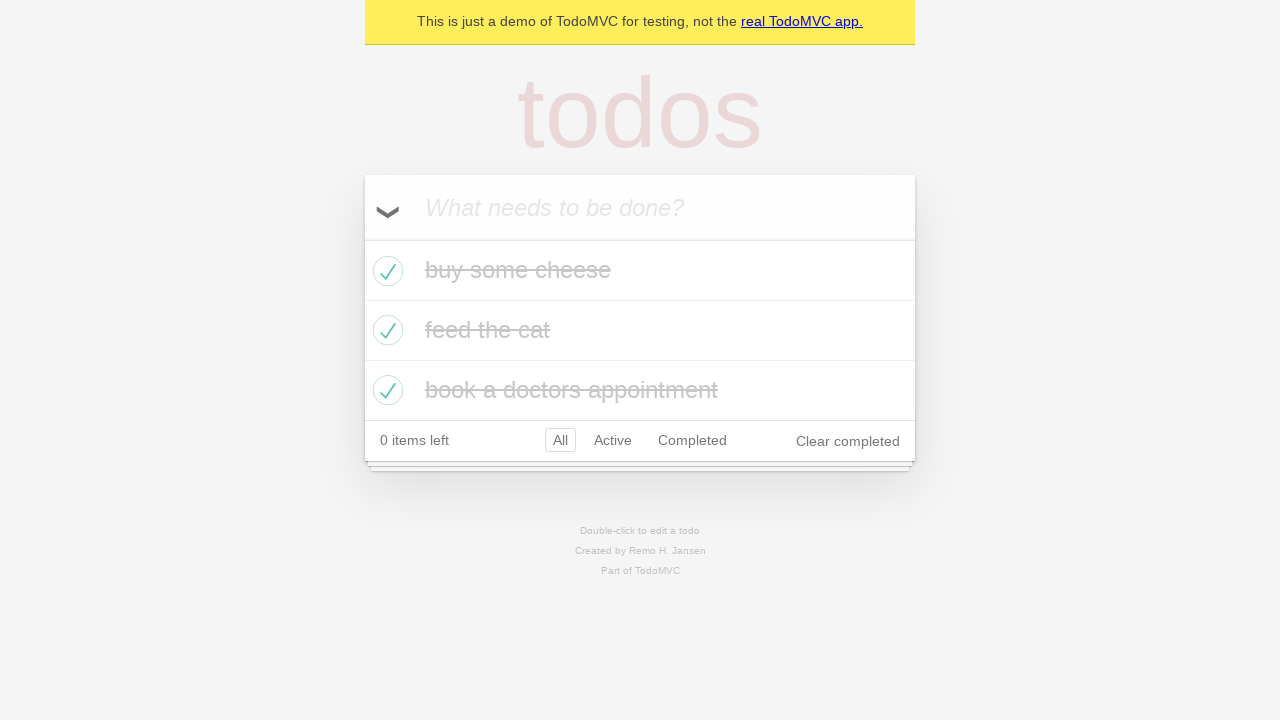

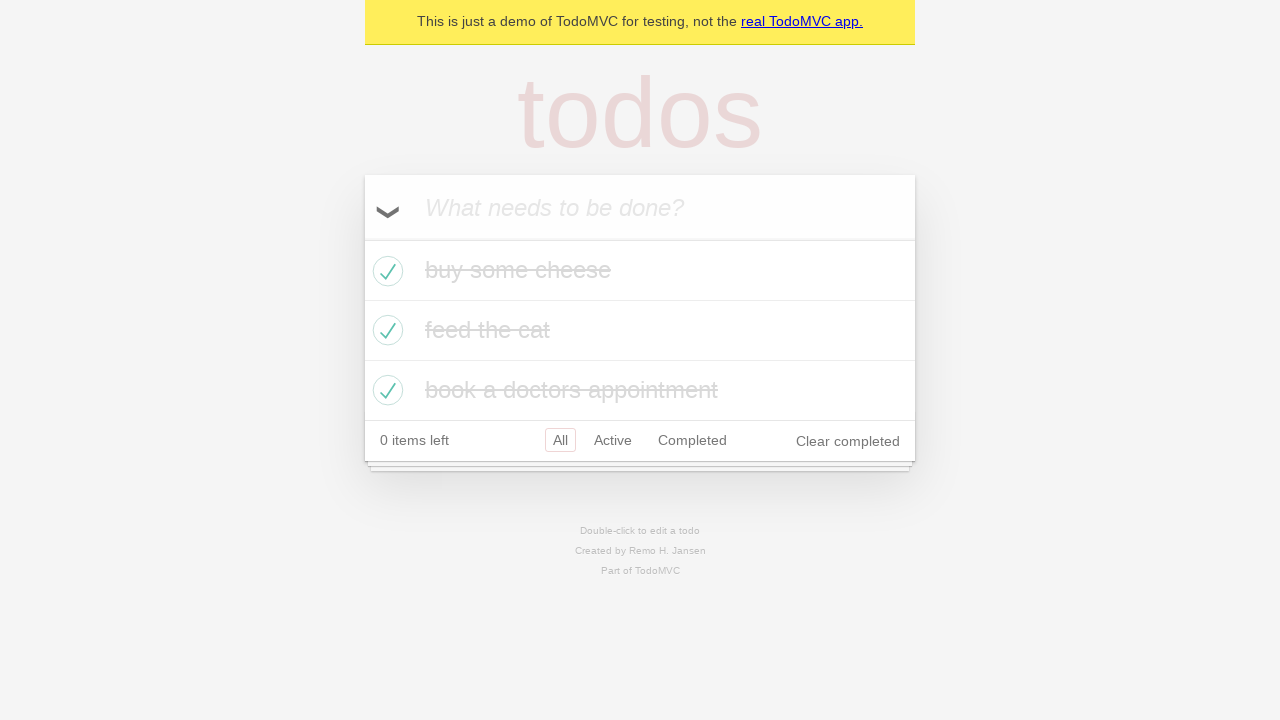